Tests selecting multiple consecutive items by clicking and dragging from first to eighth item

Starting URL: https://automationfc.github.io/jquery-selectable/

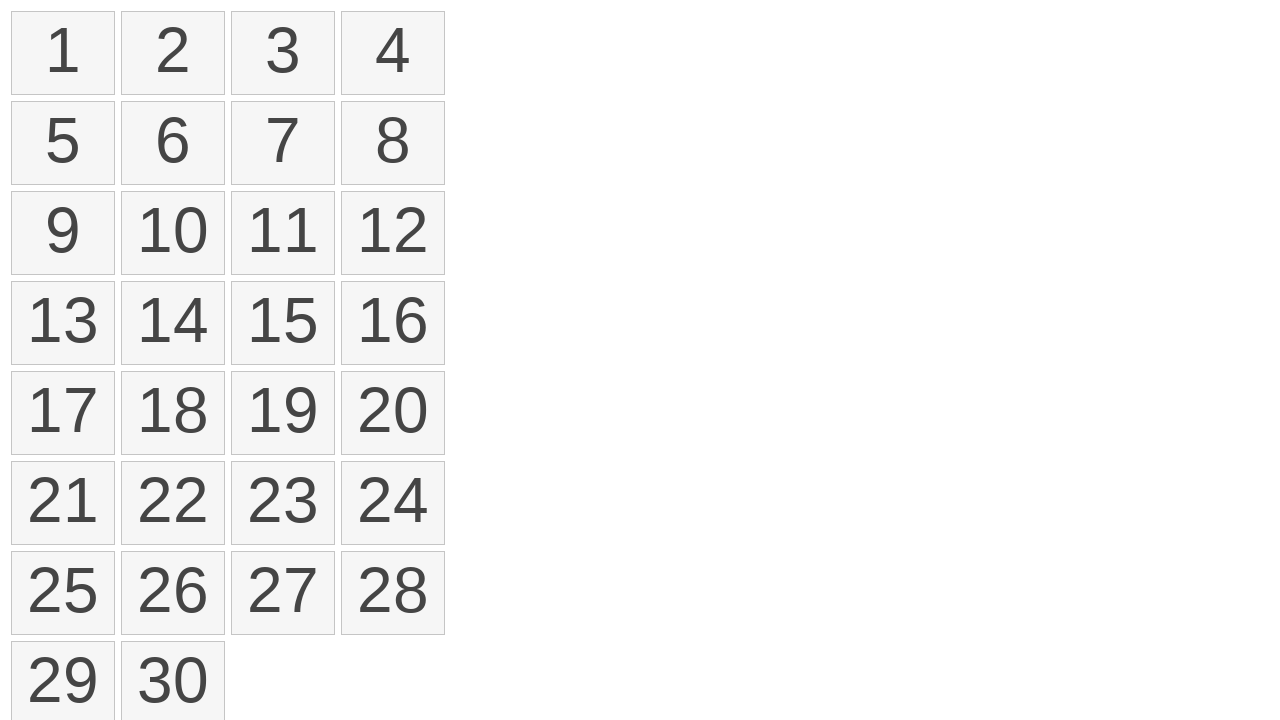

Retrieved all selectable items from the list
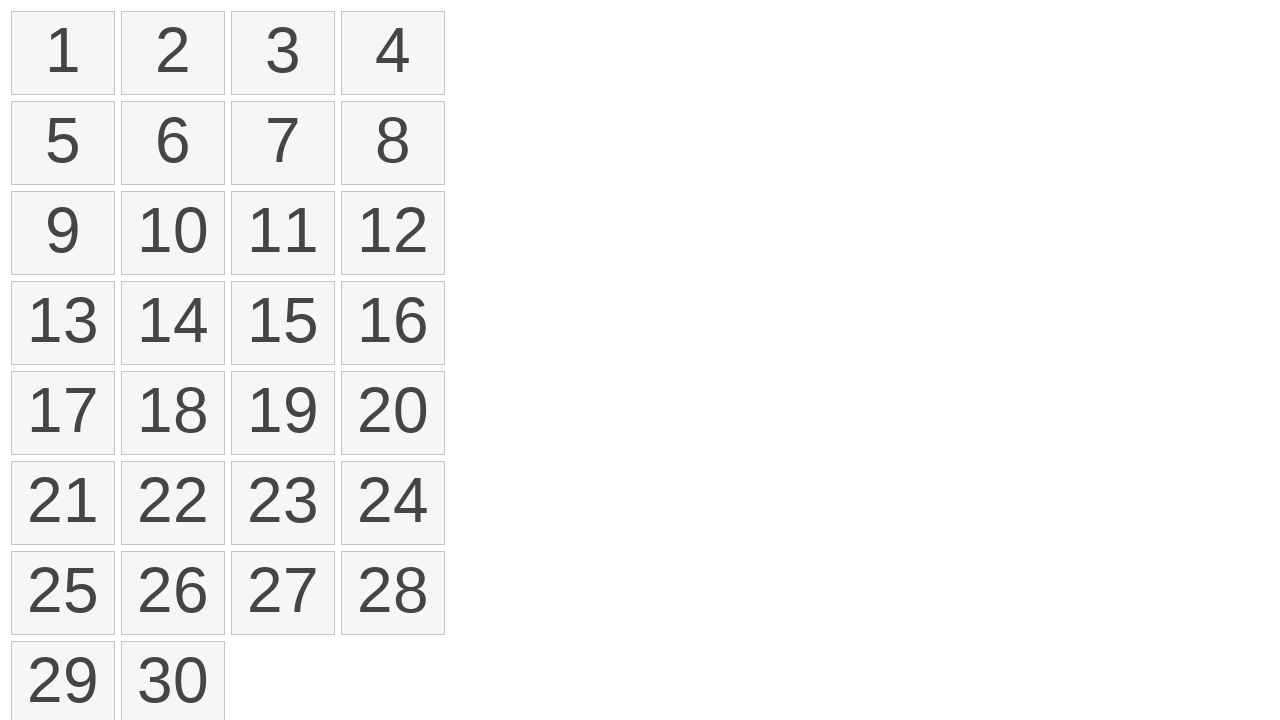

Located the first item in the selectable list
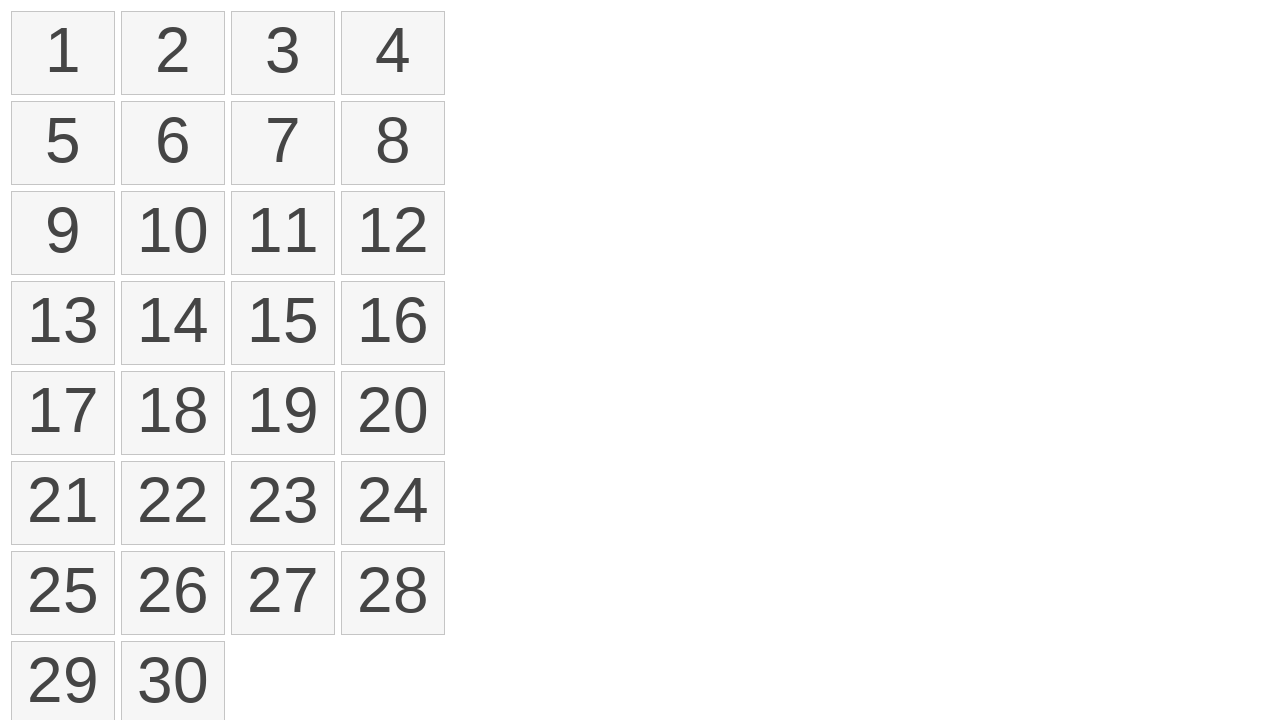

Located the eighth item in the selectable list
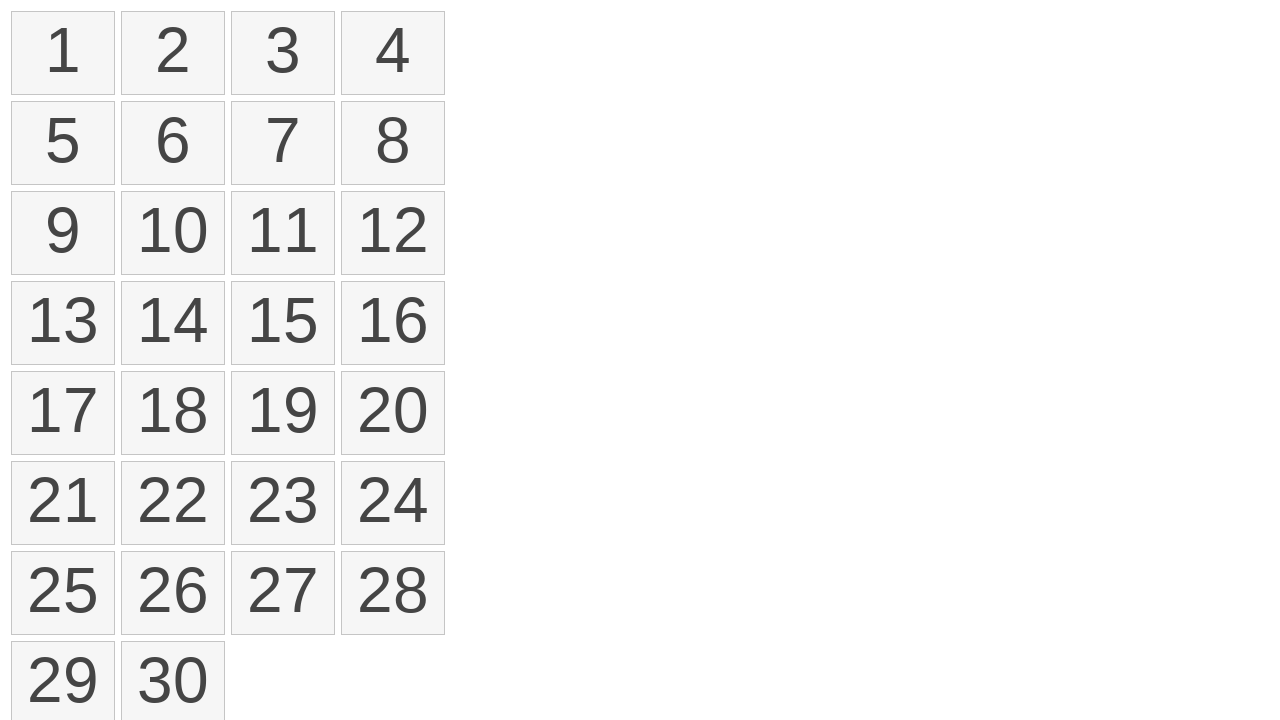

Hovered over the first item at (63, 53) on ol#selectable>li >> nth=0
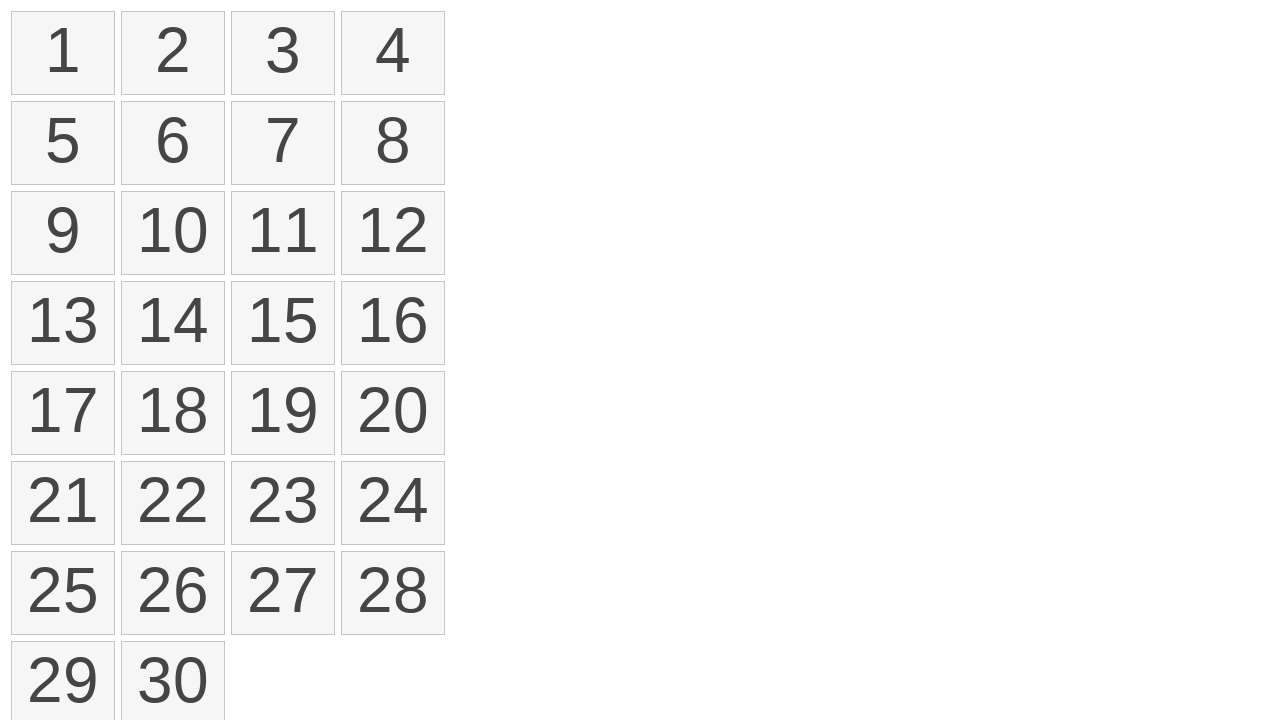

Pressed mouse button down on first item at (63, 53)
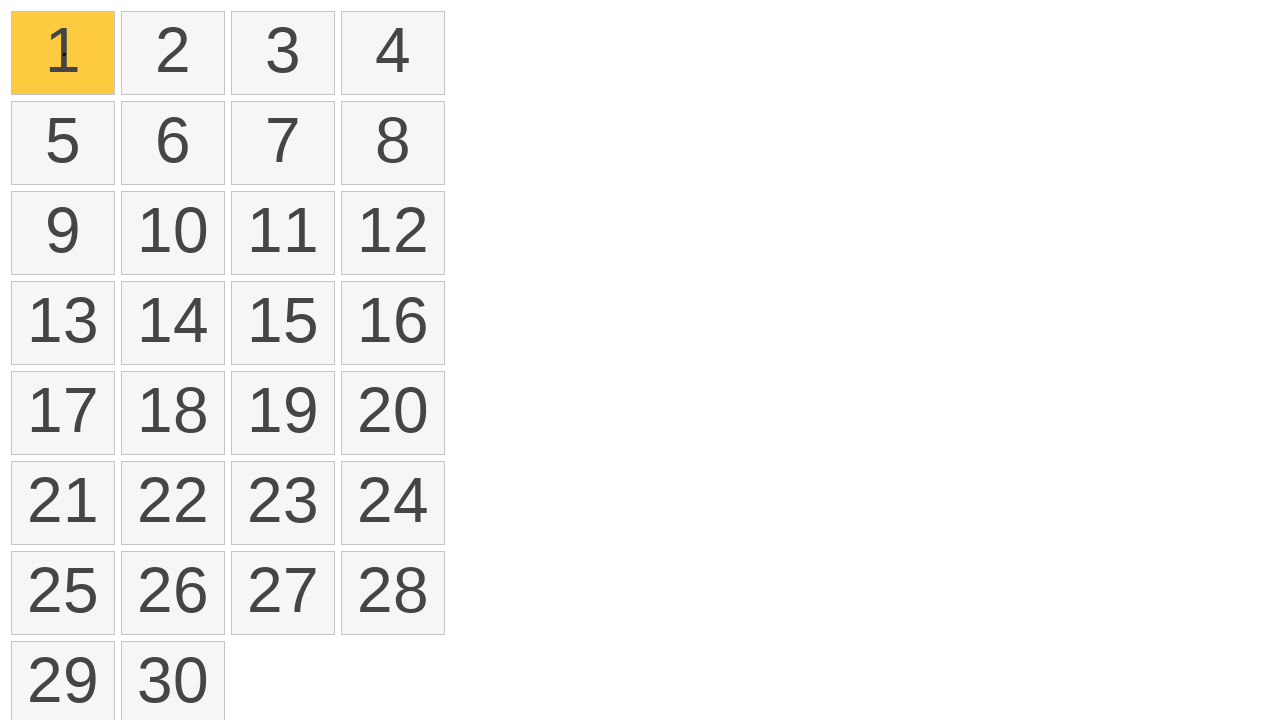

Dragged mouse to eighth item while holding button down at (393, 143) on ol#selectable>li >> nth=7
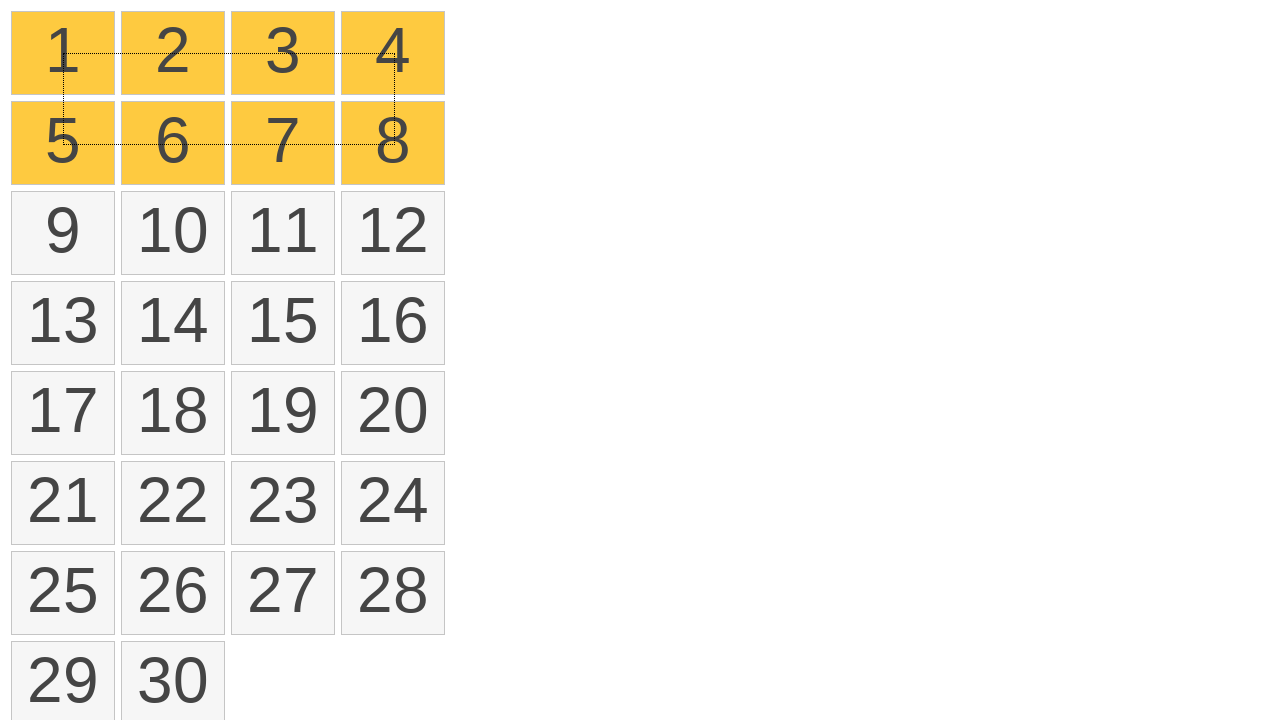

Released mouse button to complete the click and drag selection at (393, 143)
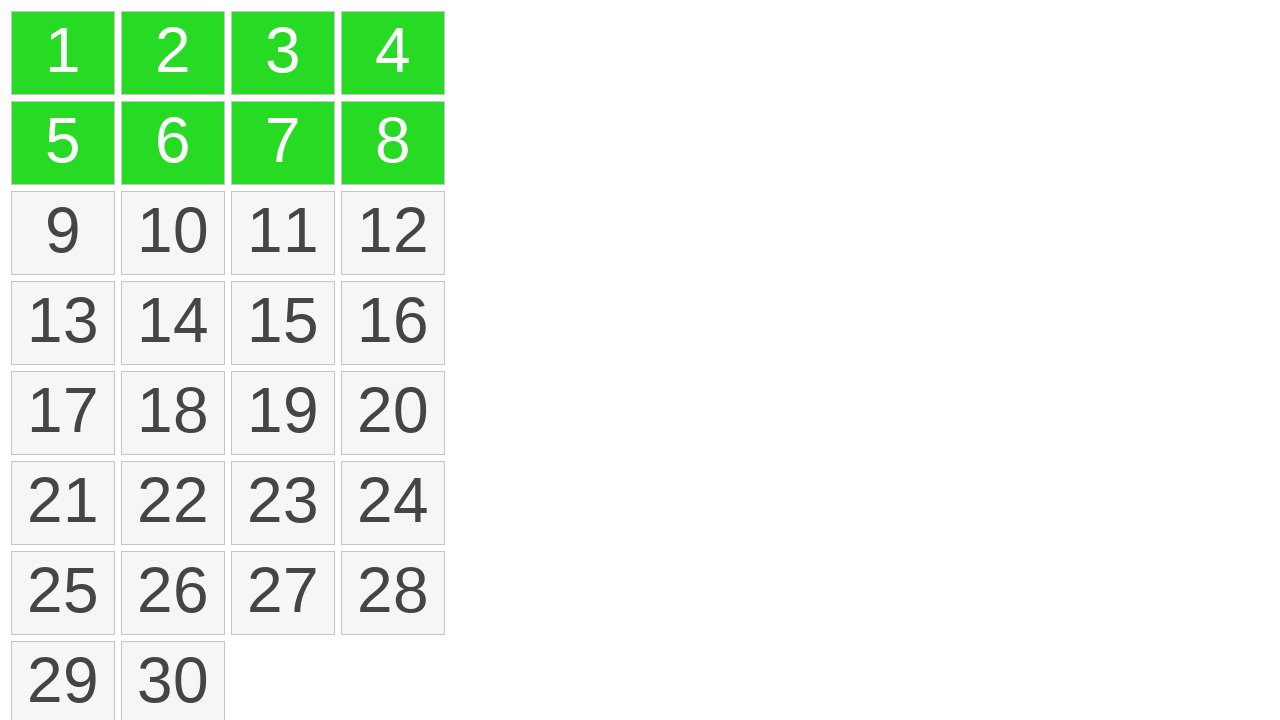

Located all selected items with ui-selected class
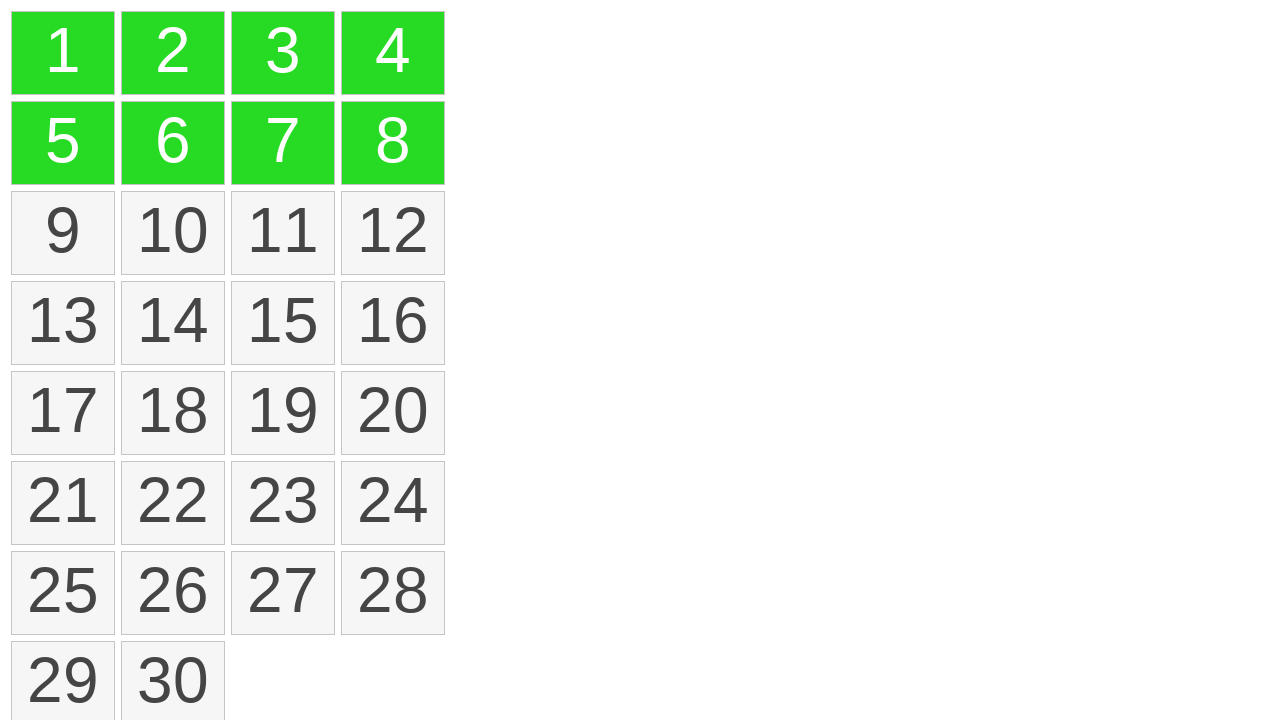

Verified that exactly 8 items are selected
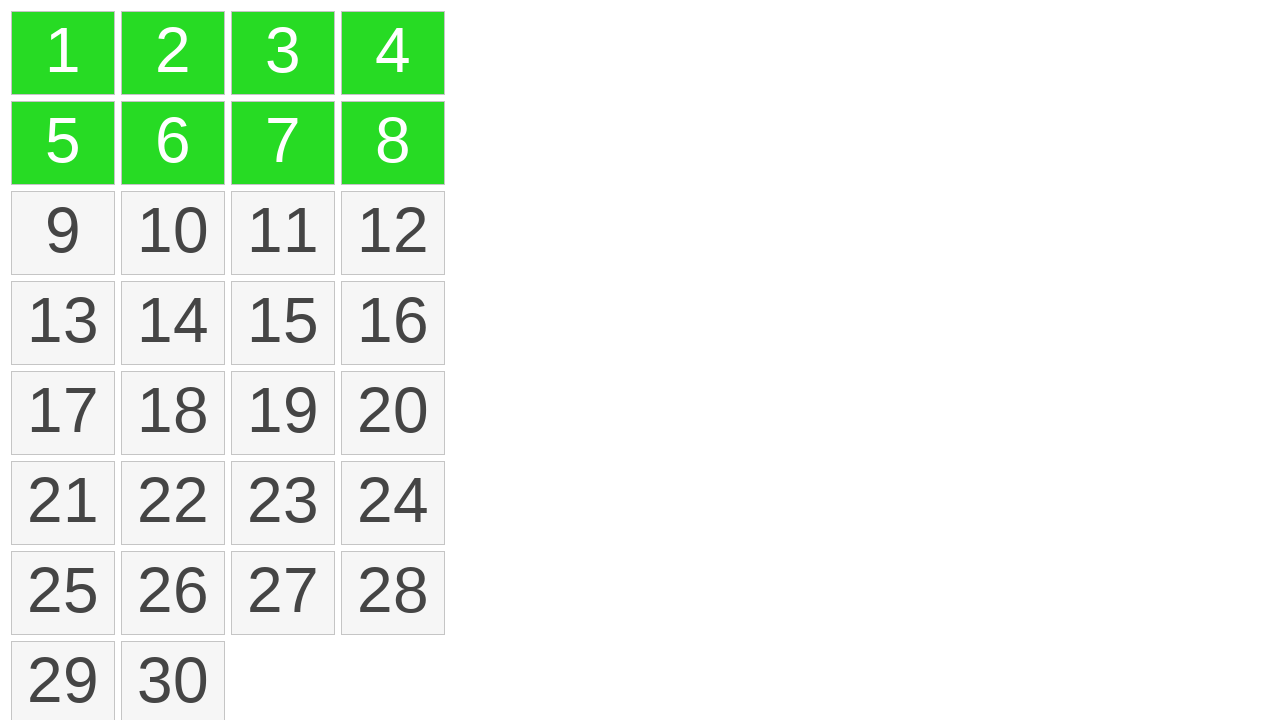

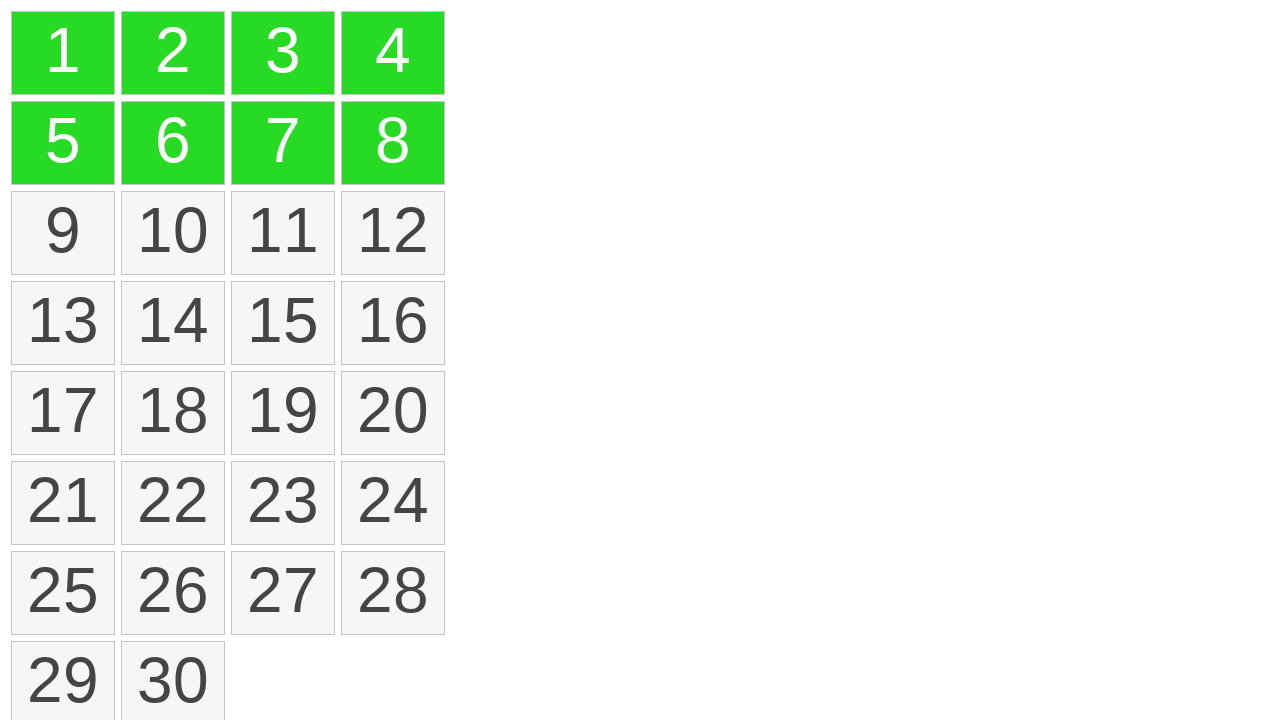